Tests clicking a button identified by class attribute three times and accepting the alert dialog each time, verifying consistent behavior across multiple interactions

Starting URL: http://uitestingplayground.com/classattr

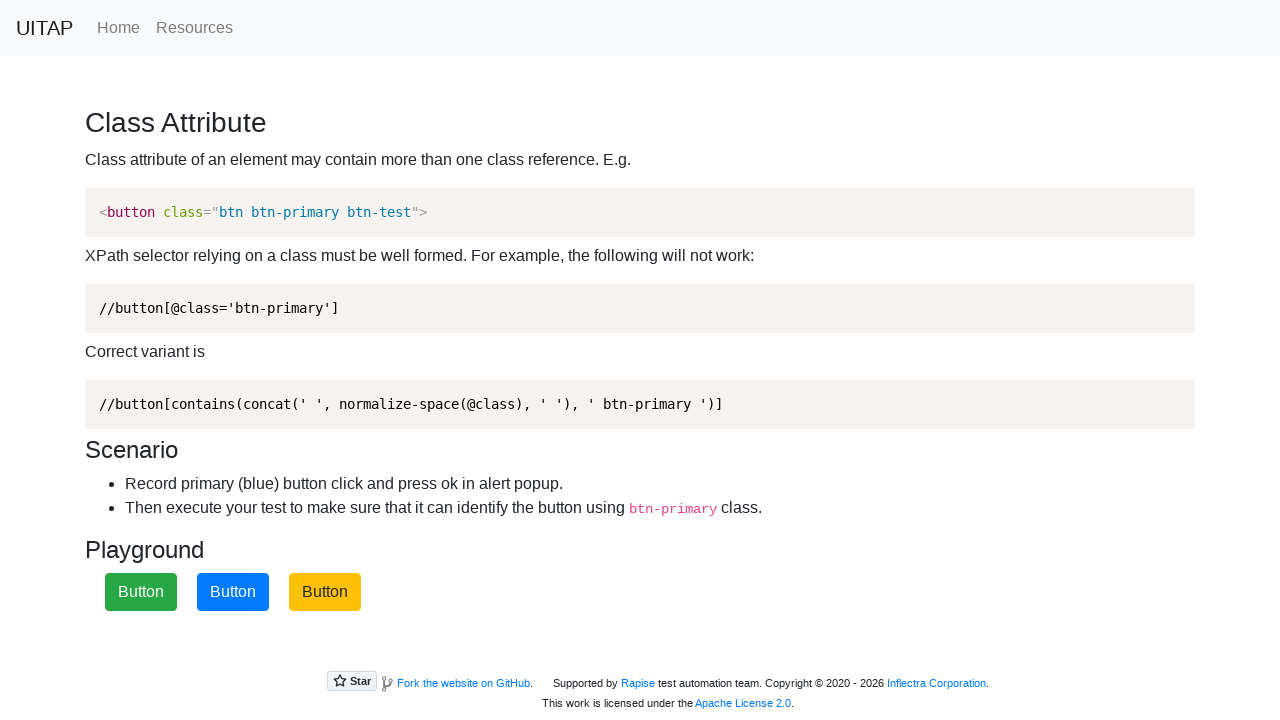

Clicked blue button (btn-primary) - iteration 1 at (233, 592) on xpath=//button[contains(concat(' ', normalize-space(@class), ' '), ' btn-primary
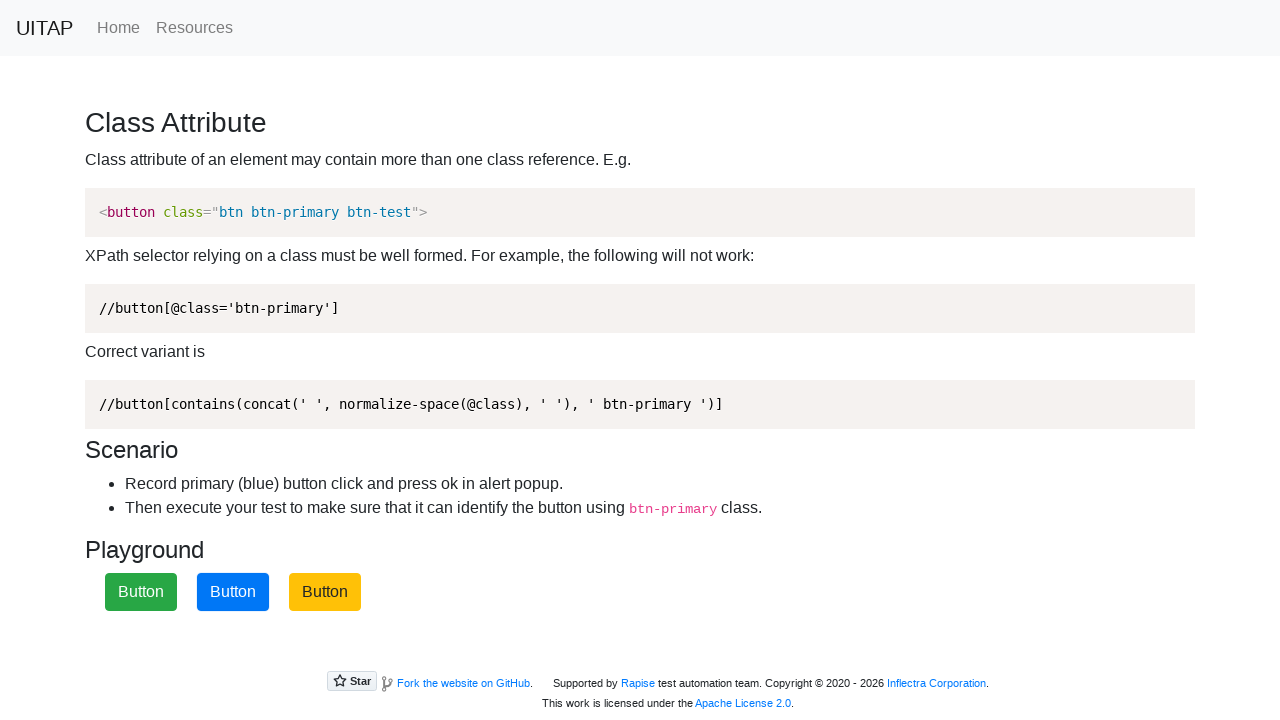

Accepted alert dialog - iteration 1
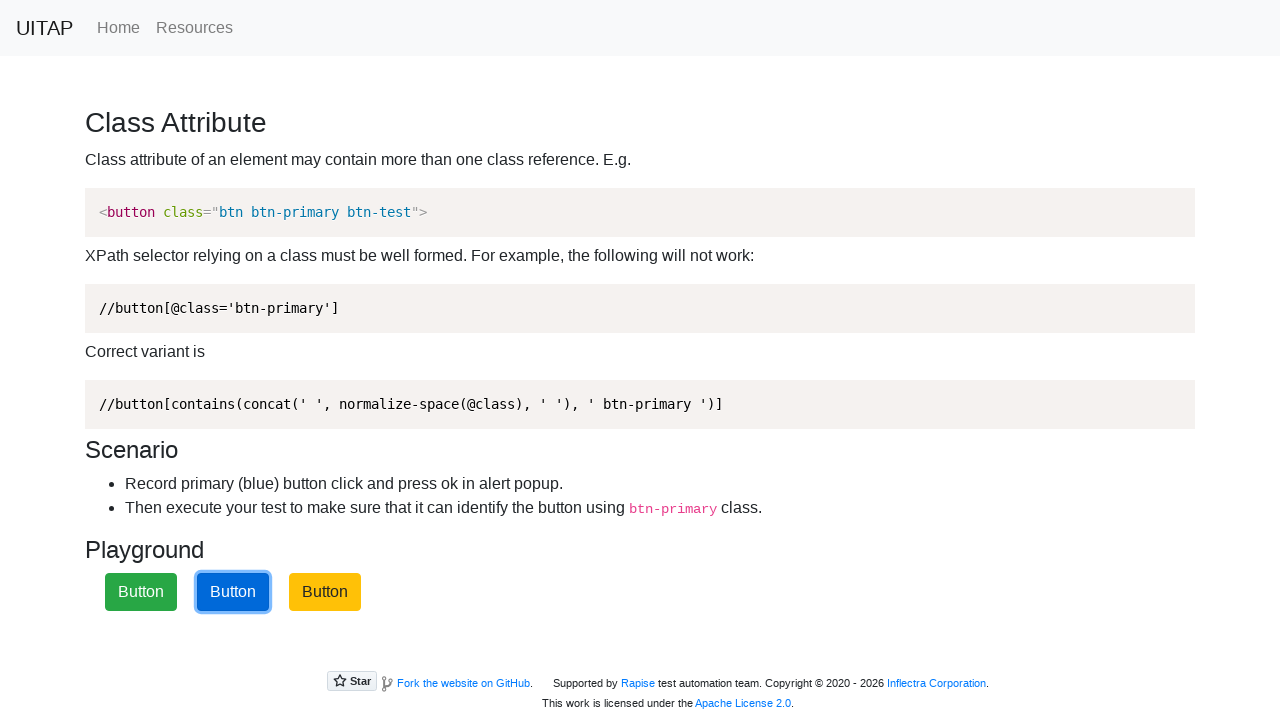

Clicked blue button (btn-primary) - iteration 2 at (233, 592) on xpath=//button[contains(concat(' ', normalize-space(@class), ' '), ' btn-primary
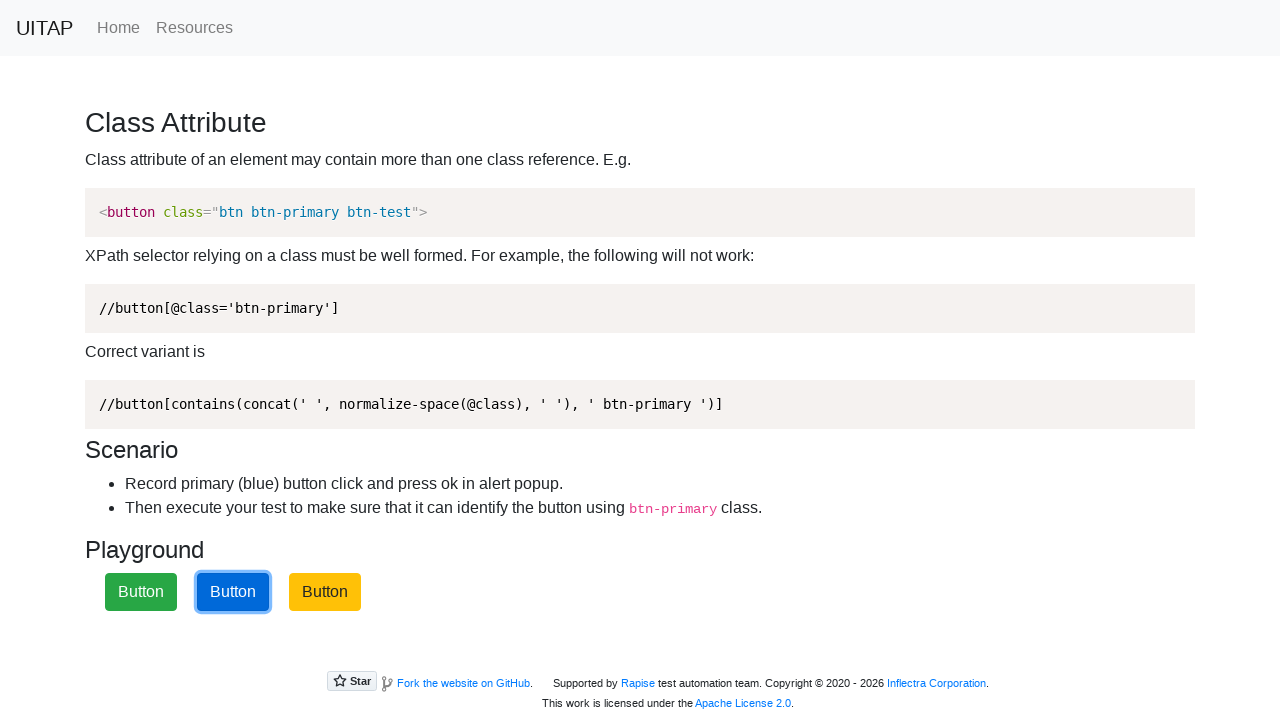

Accepted alert dialog - iteration 2
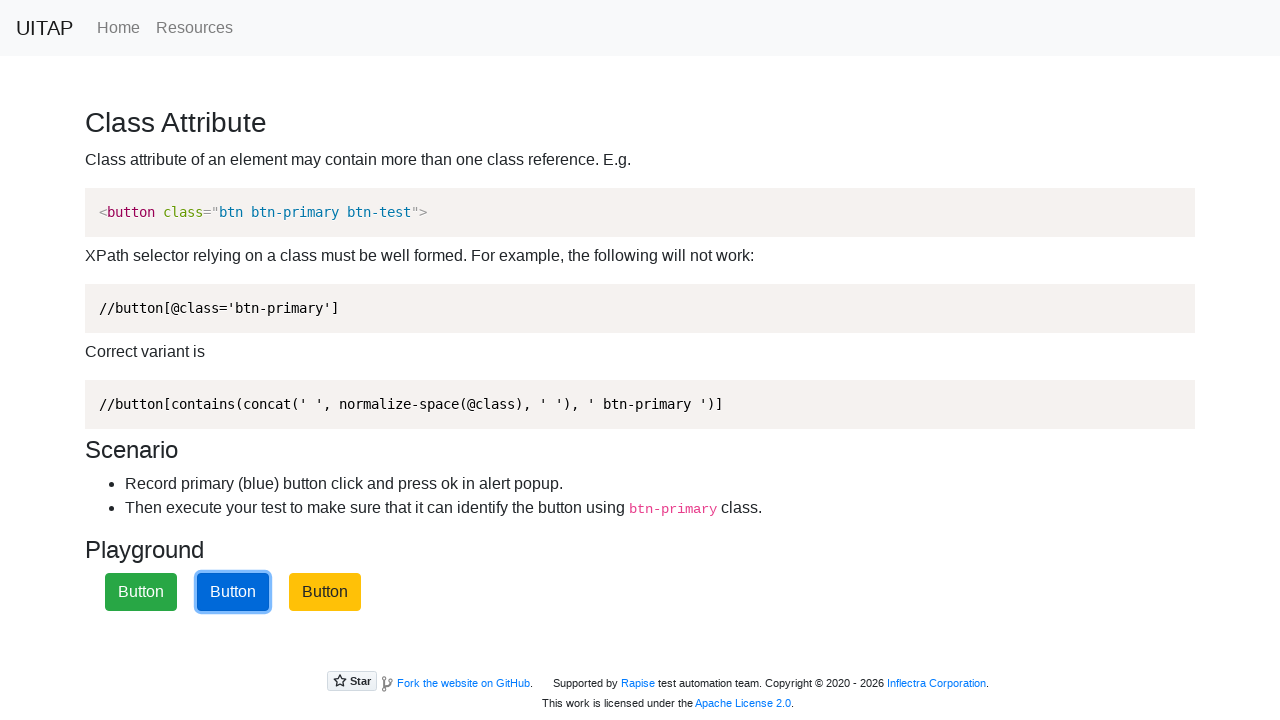

Clicked blue button (btn-primary) - iteration 3 at (233, 592) on xpath=//button[contains(concat(' ', normalize-space(@class), ' '), ' btn-primary
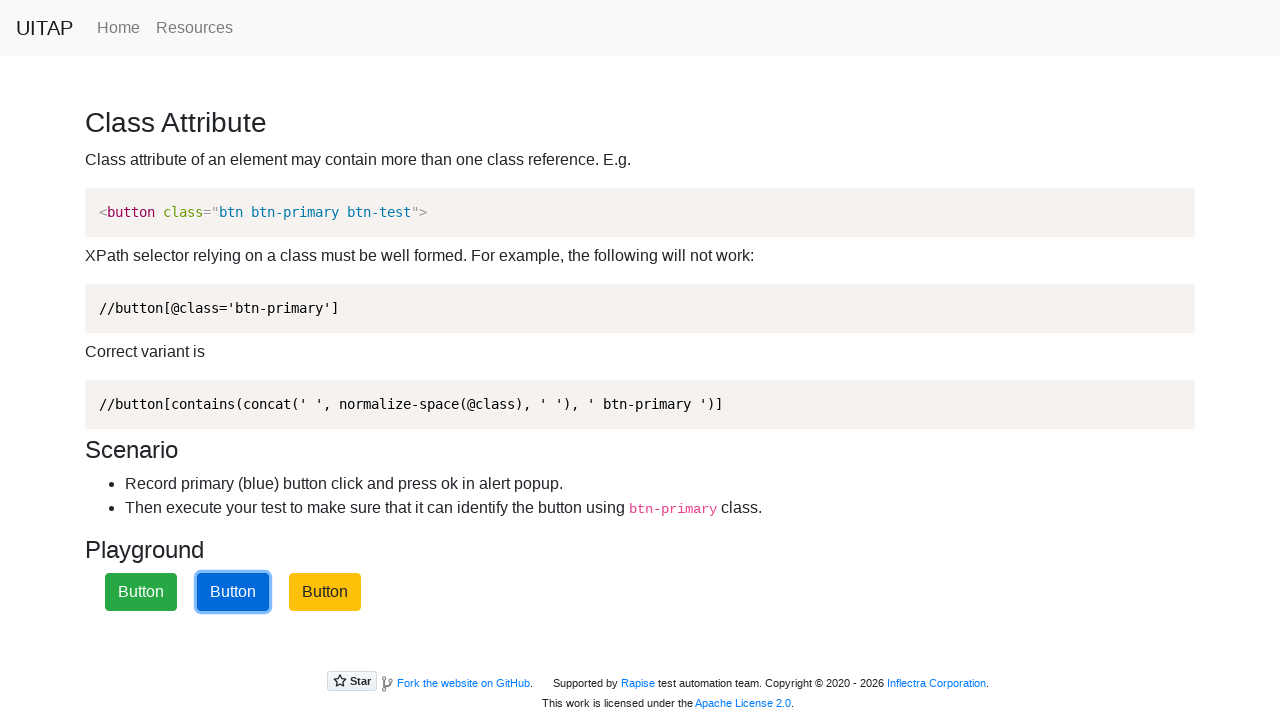

Accepted alert dialog - iteration 3
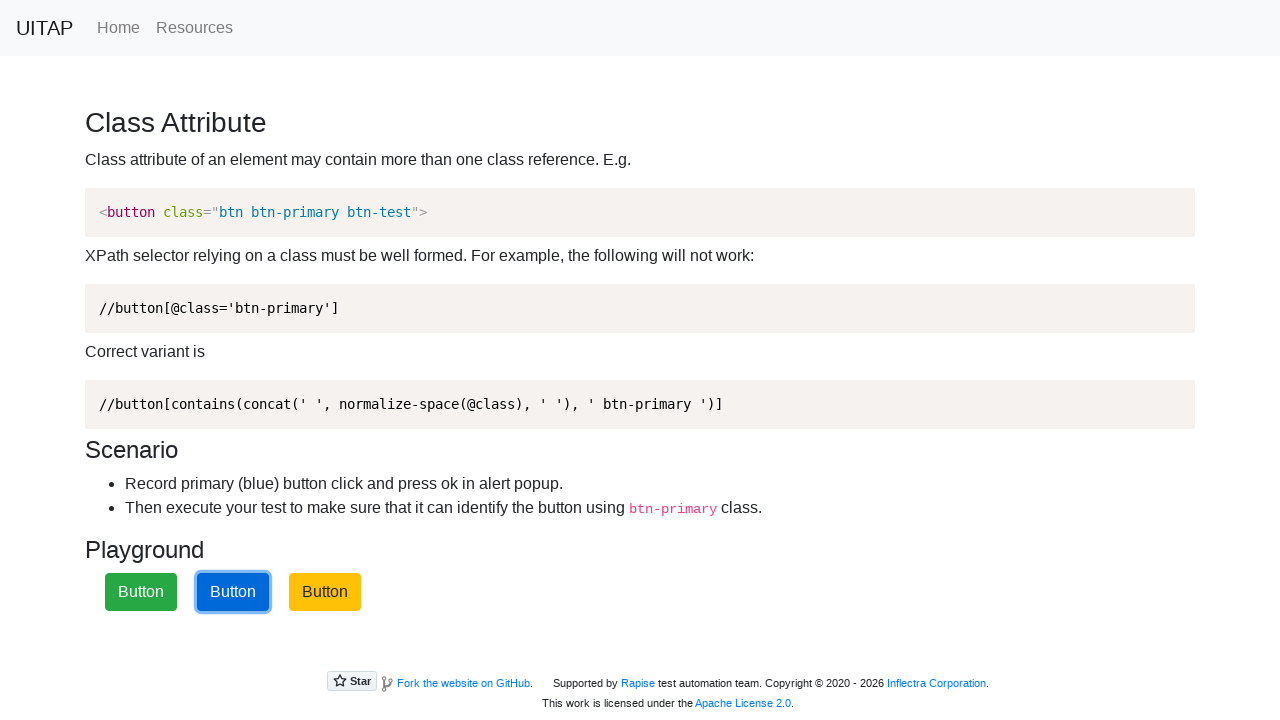

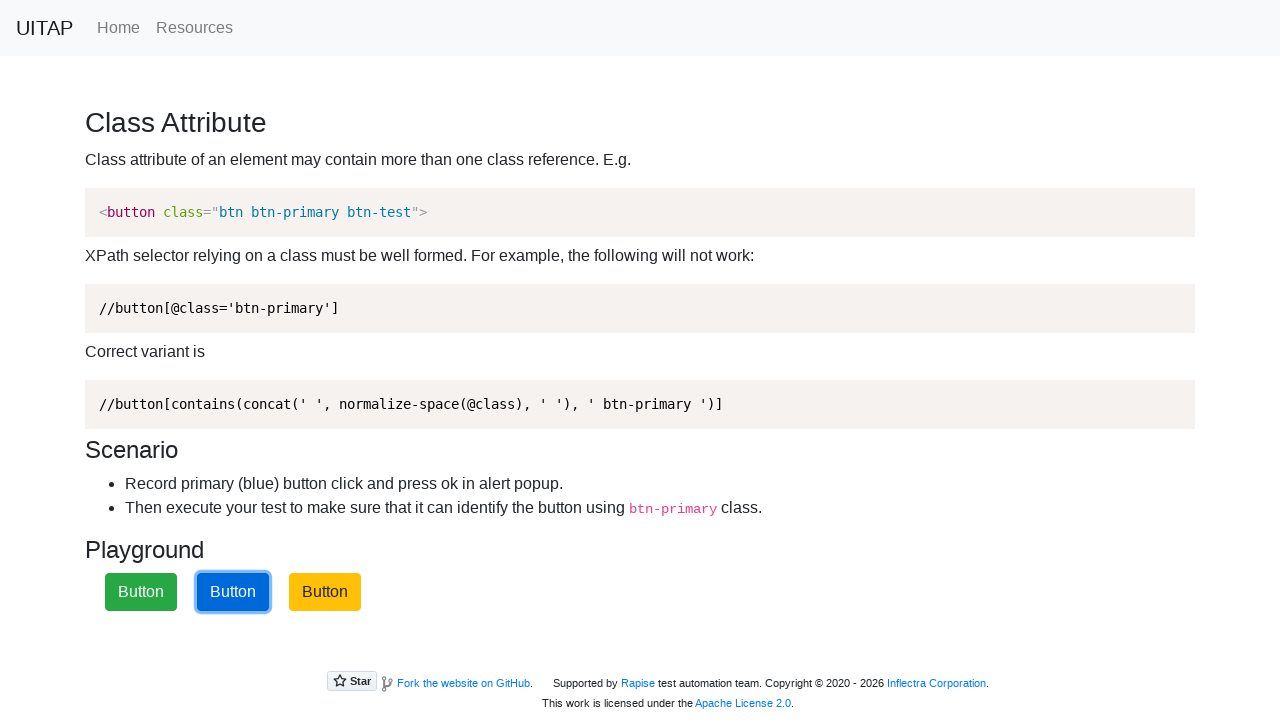